Tests the add/remove element functionality by clicking the Add Element button, verifying the Remove button appears, clicking Remove, and verifying the page header is still visible

Starting URL: https://testotomasyonu.com/addremove/

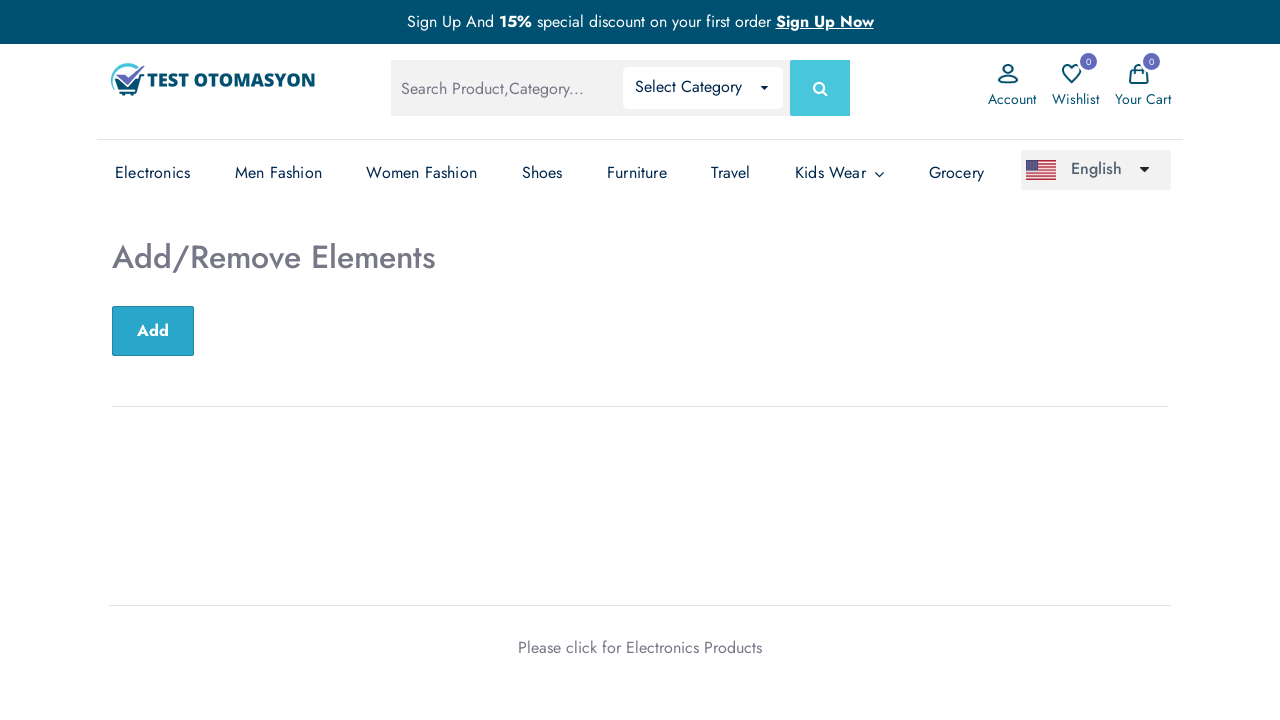

Clicked the Add Element button at (153, 331) on #sub-btn
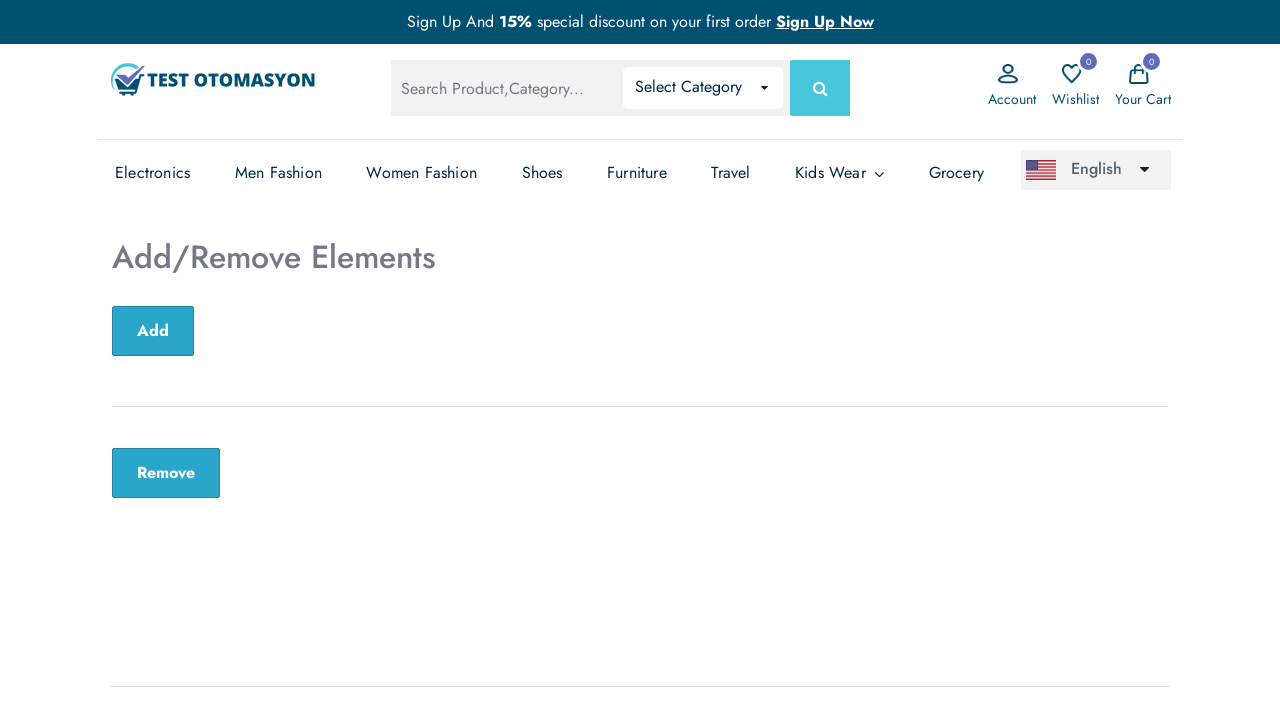

Waited for Remove button to appear
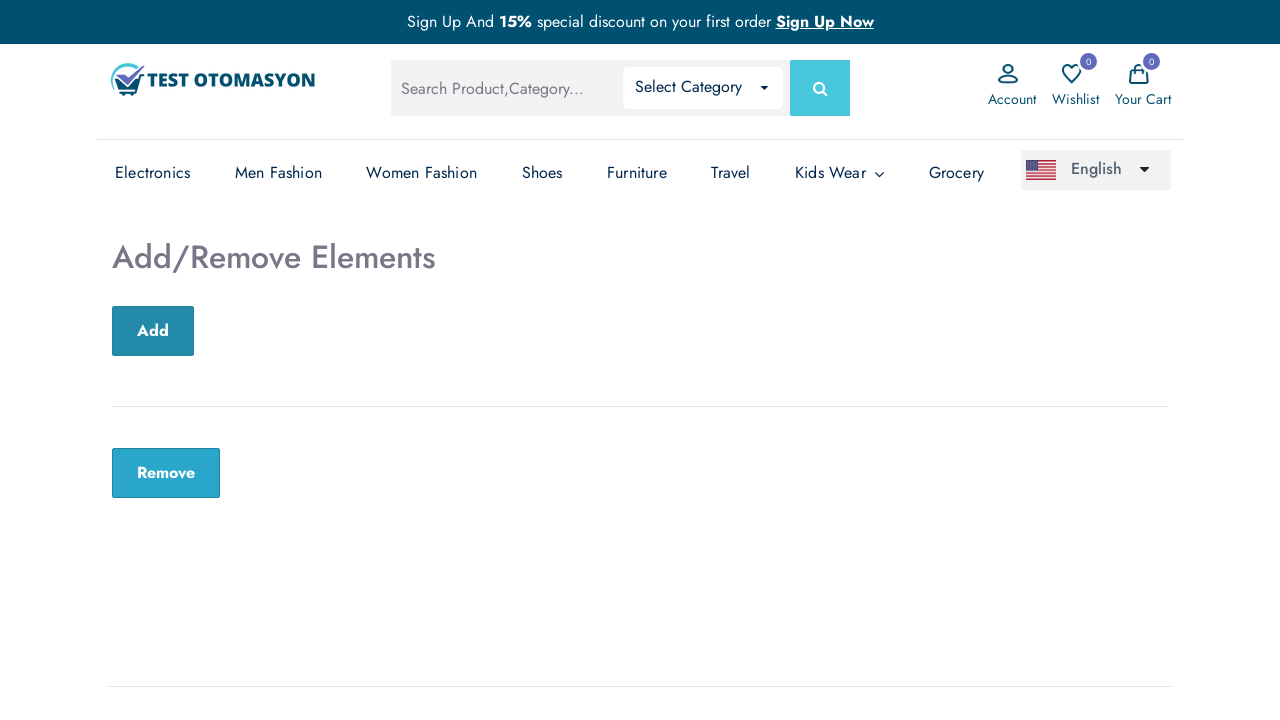

Located the Remove button element
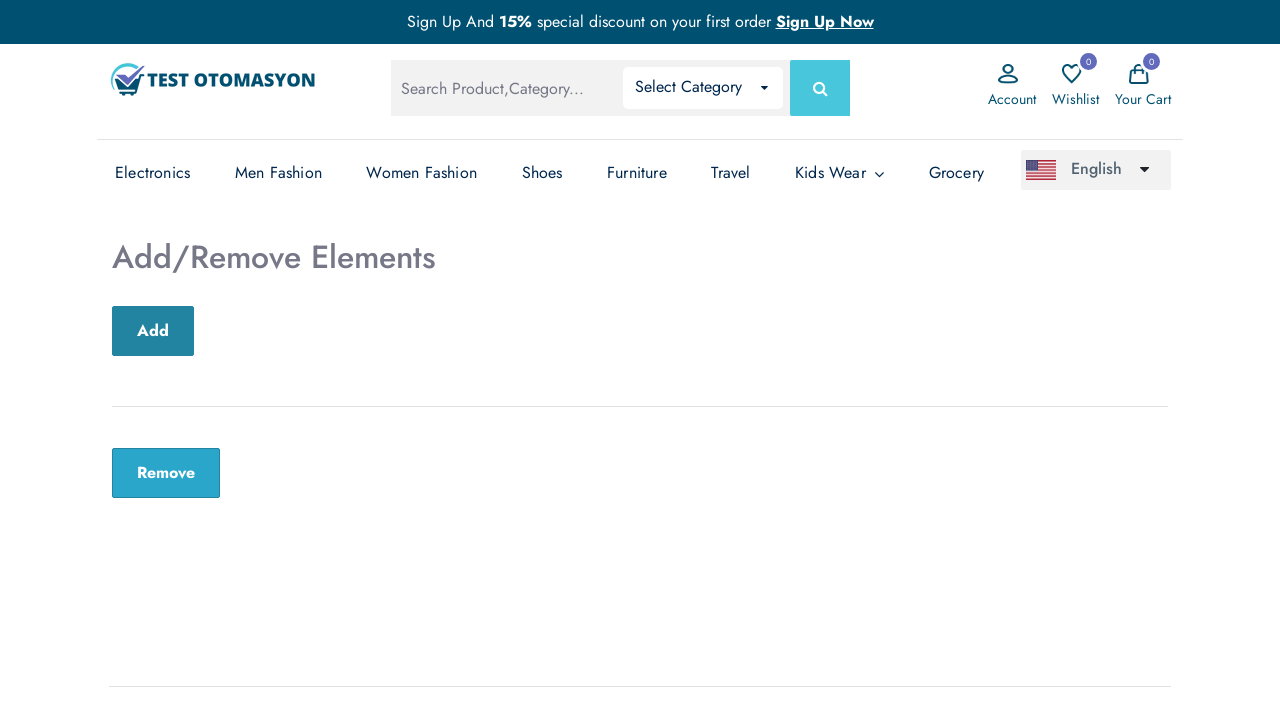

Verified Remove button is visible
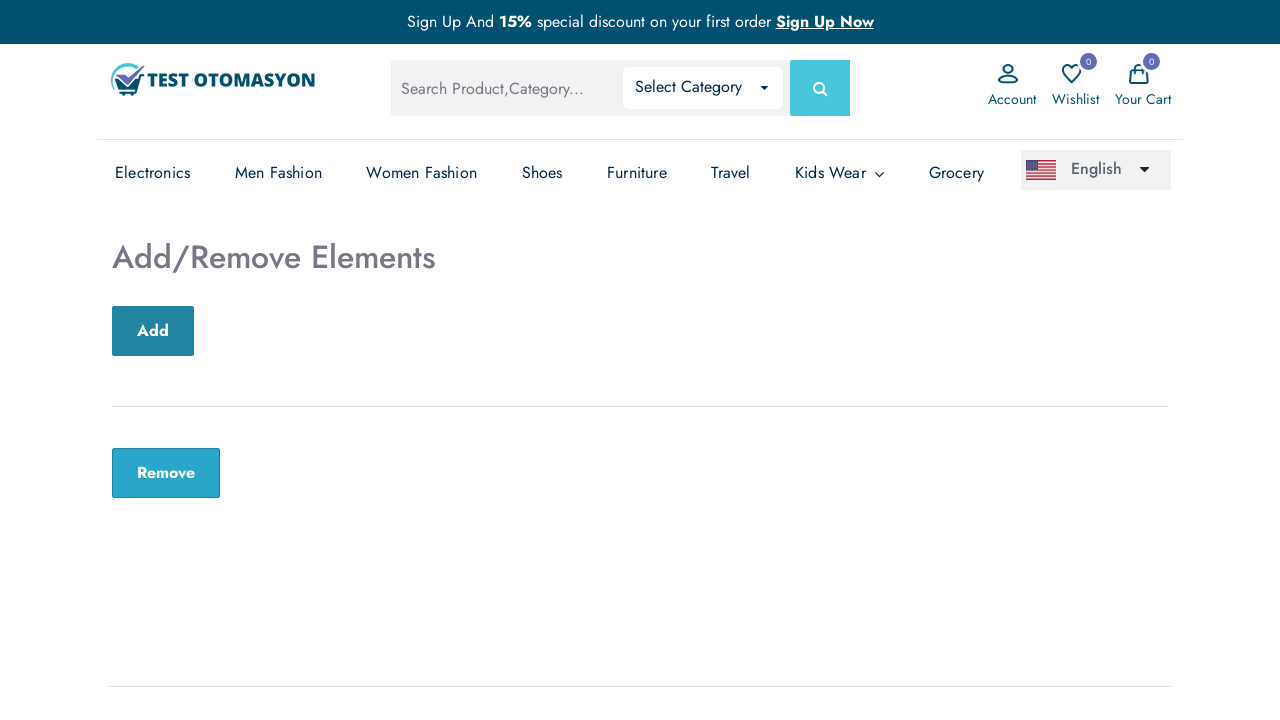

Clicked the Remove button at (166, 473) on .remove-btn
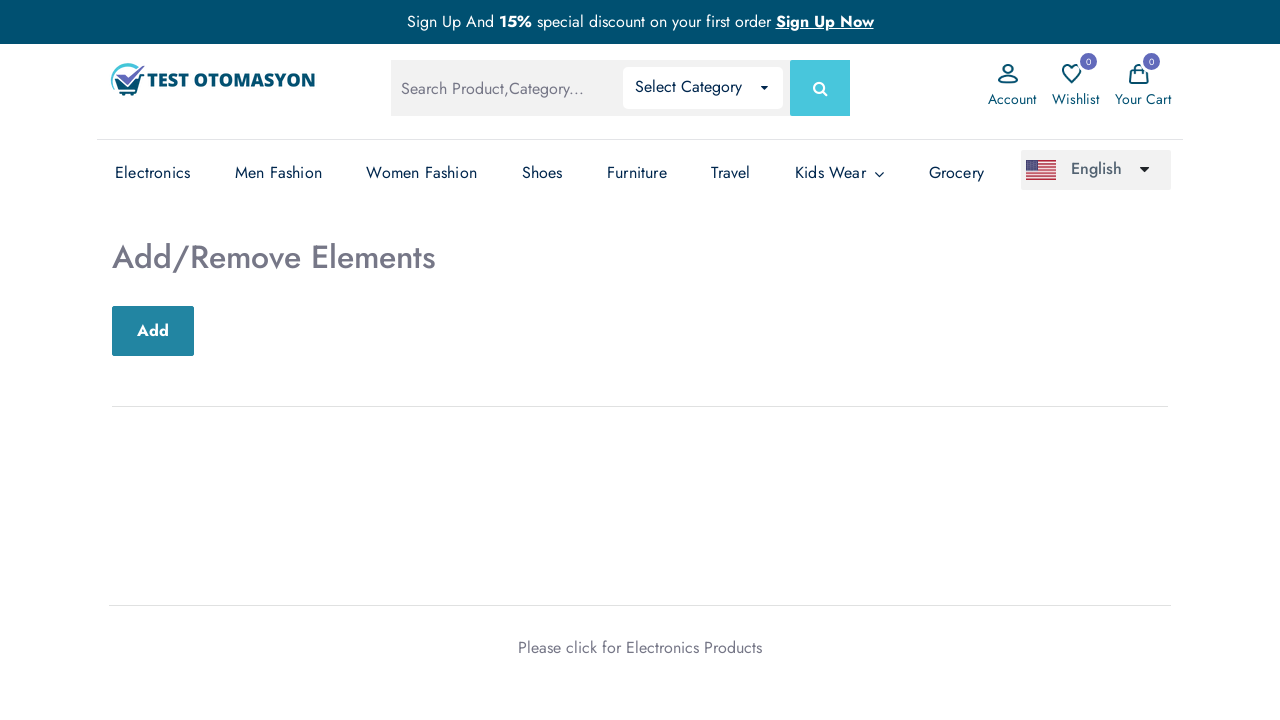

Located the h2 header element
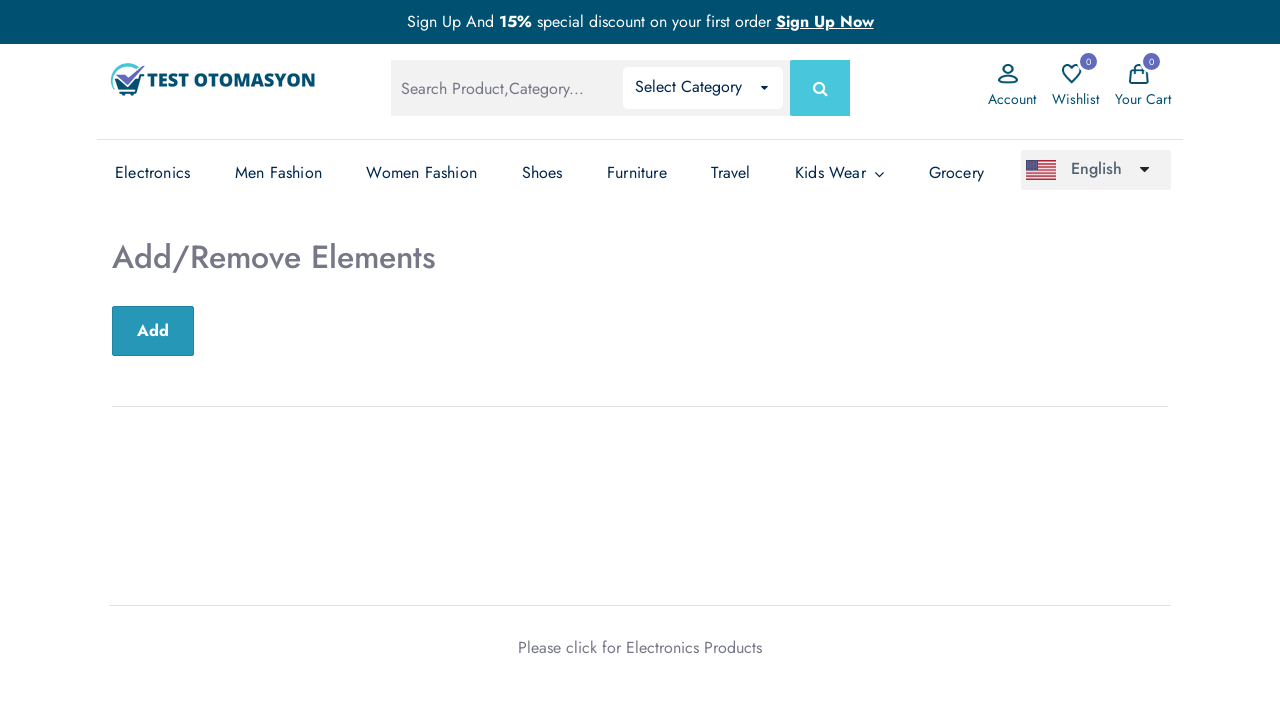

Verified page header h2 is still visible after removing element
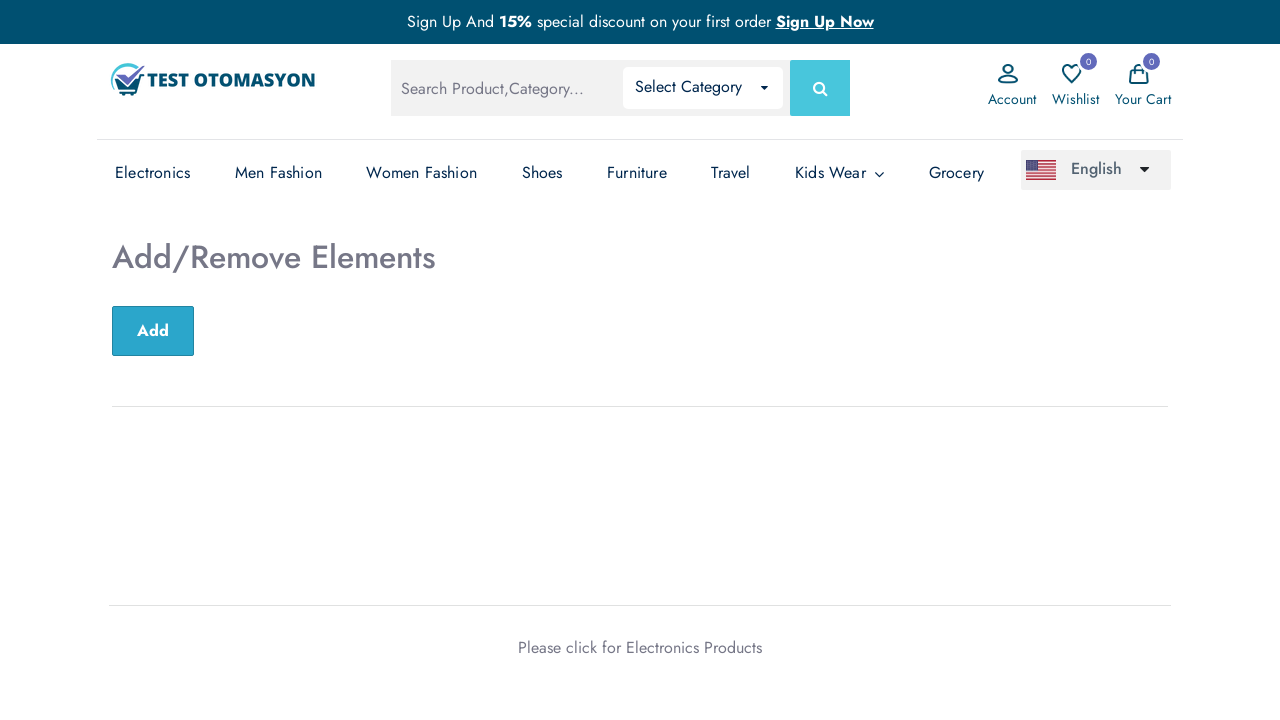

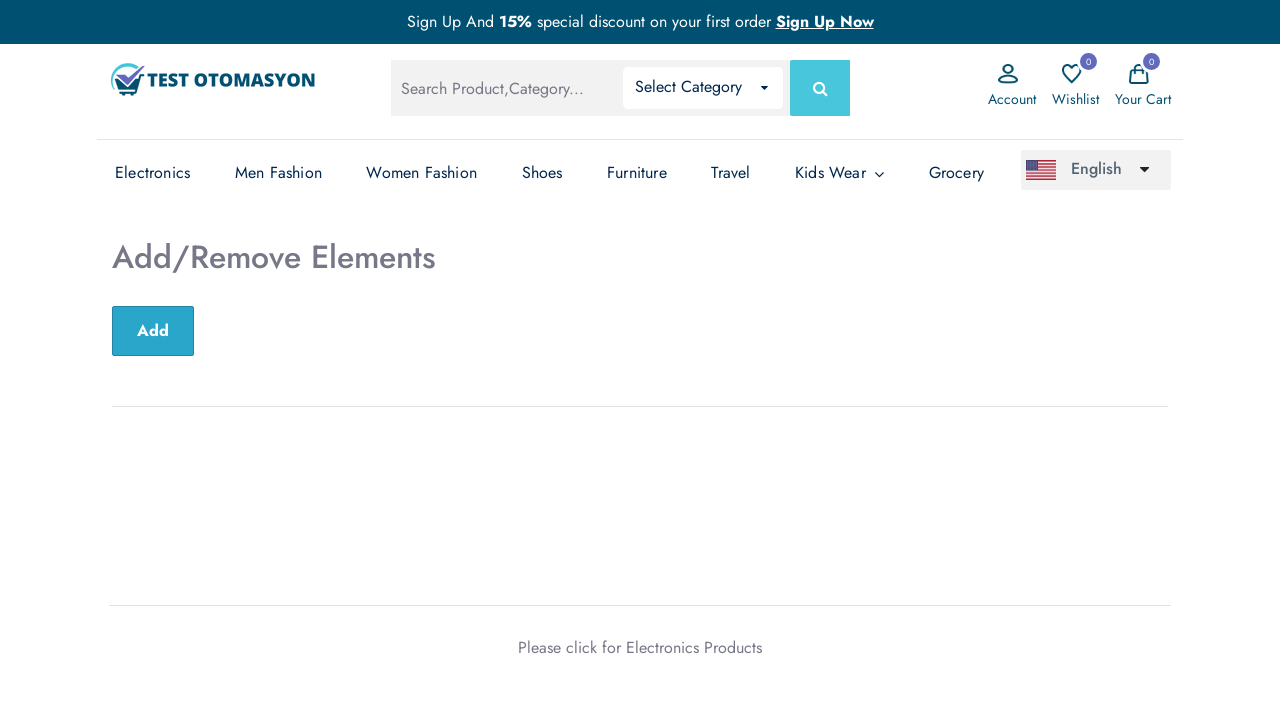